Tests checkbox handling functionality by selecting individual checkboxes, clicking all checkboxes, selecting specific checkboxes by ID (friday, sunday, thursday), selecting the last 2 and first 2 checkboxes, and then clearing all selected checkboxes.

Starting URL: https://testautomationpractice.blogspot.com/

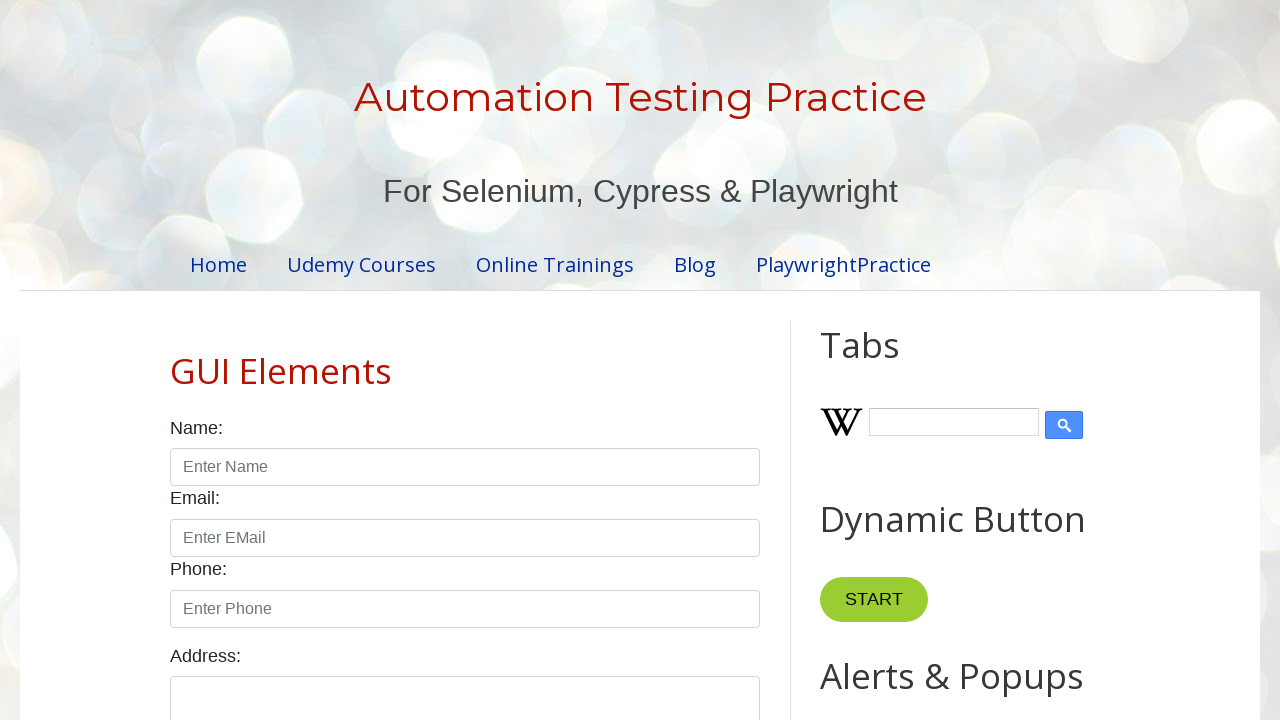

Waited for checkbox elements to load
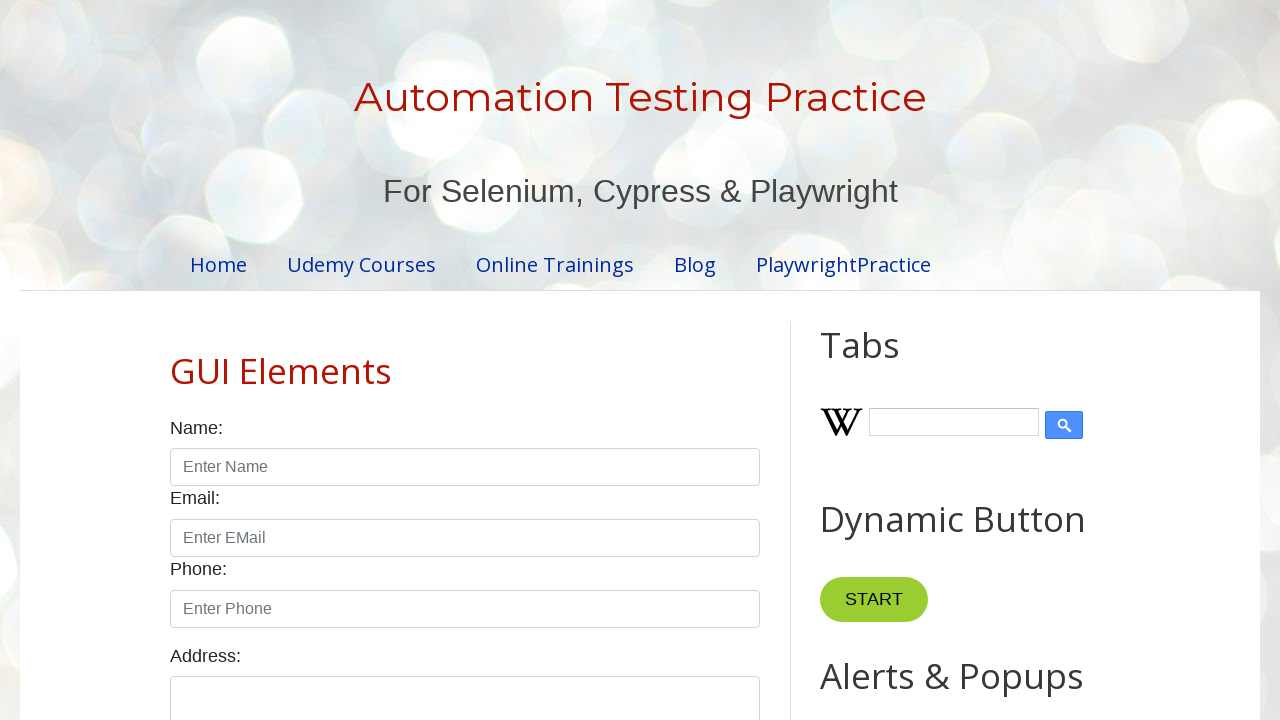

Located all checkbox elements
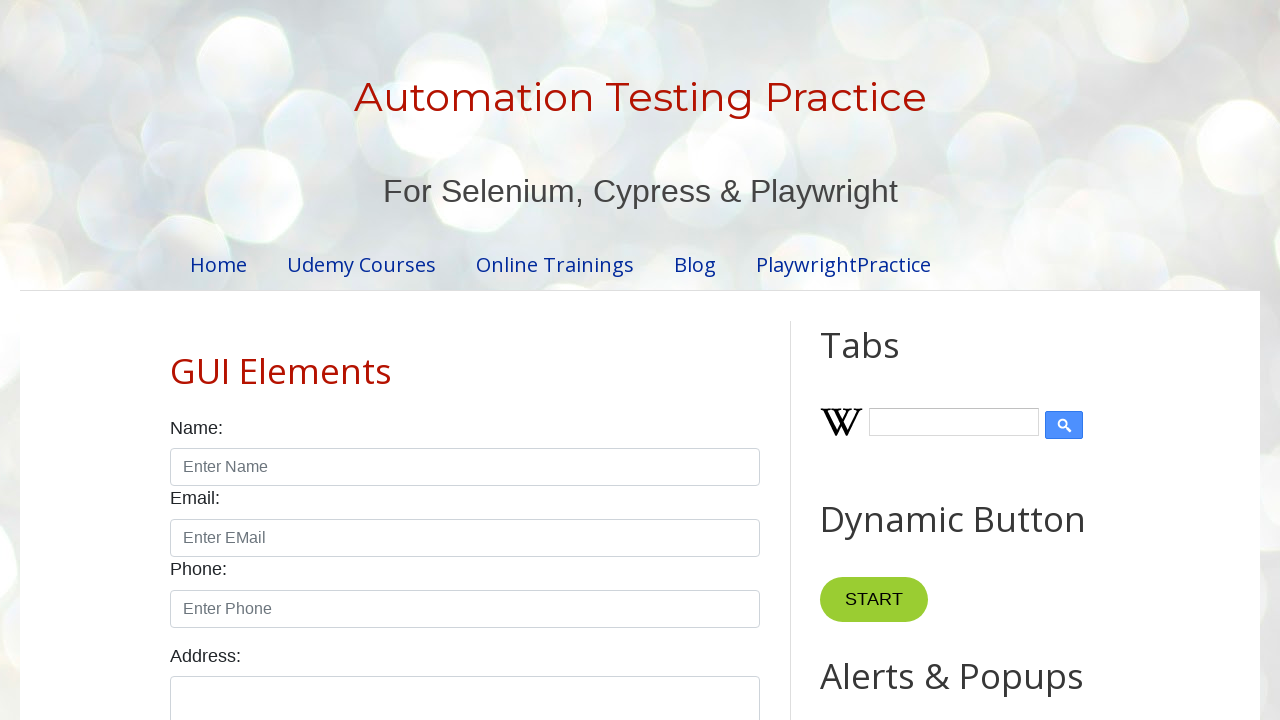

Counted 7 checkboxes
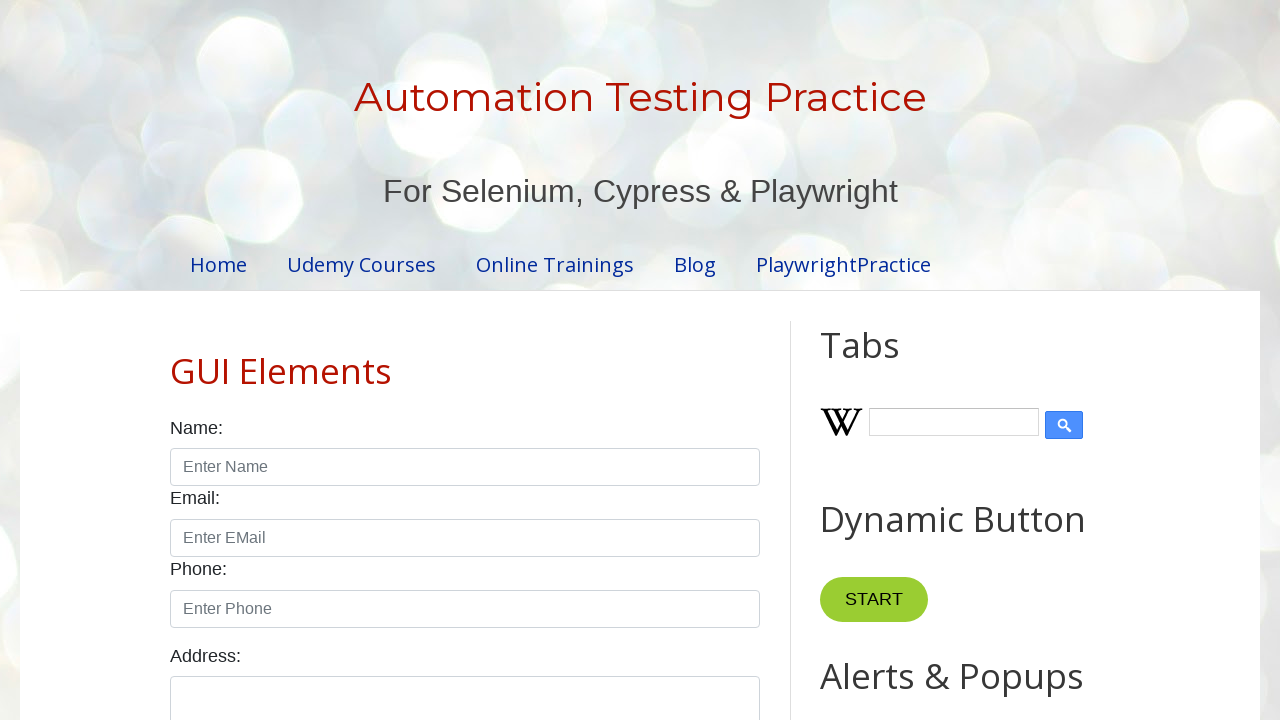

Selected the 3rd checkbox at (372, 360) on input.form-check-input[type='checkbox'] >> nth=2
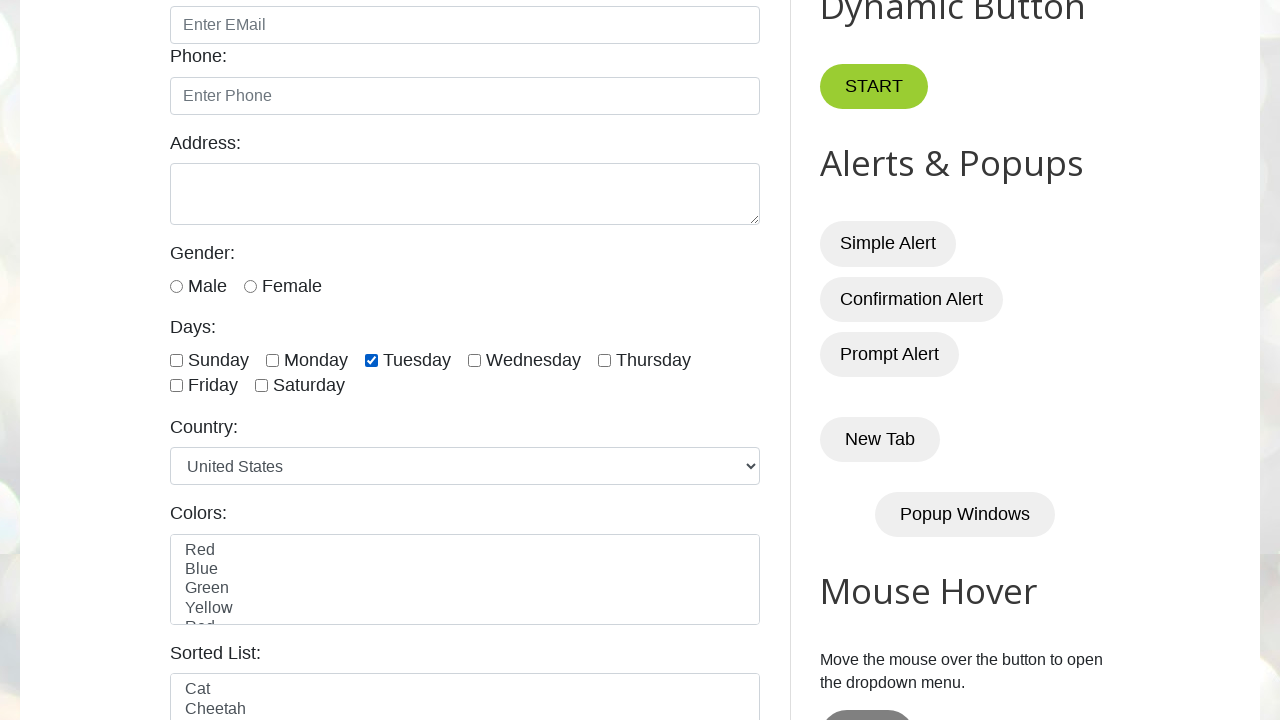

Clicked checkbox at index 0 at (176, 360) on input.form-check-input[type='checkbox'] >> nth=0
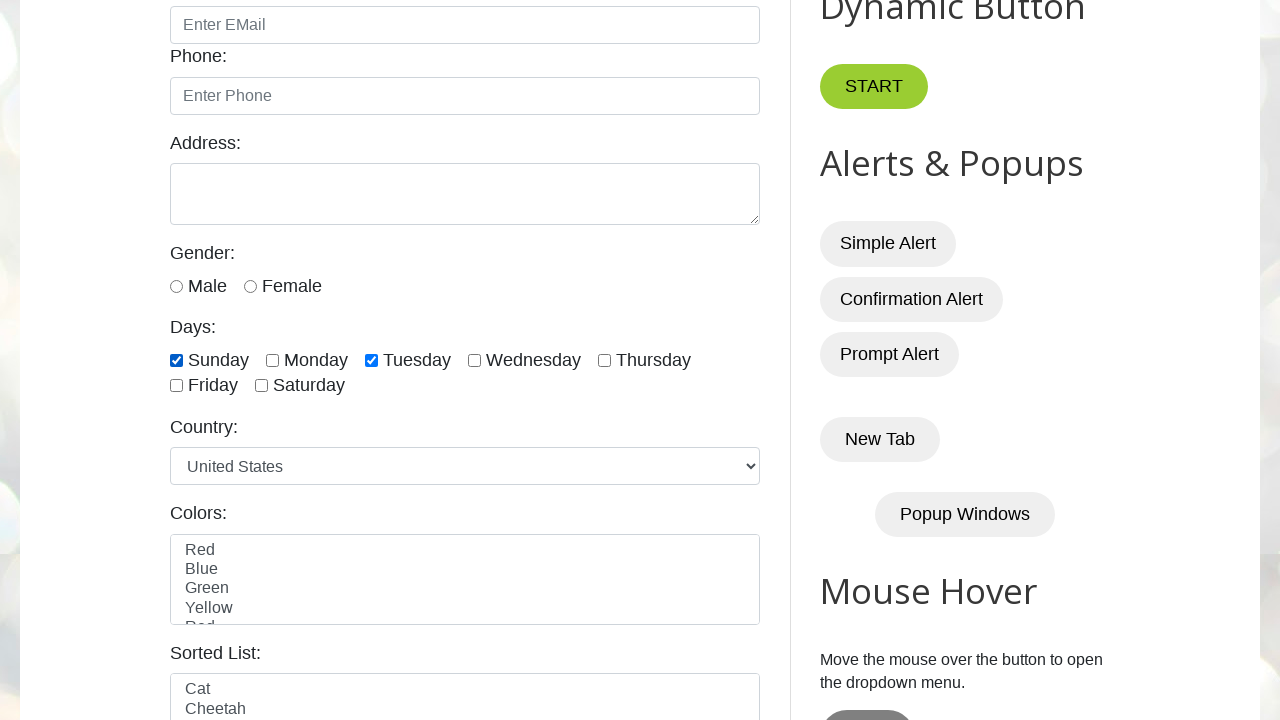

Clicked checkbox at index 1 at (272, 360) on input.form-check-input[type='checkbox'] >> nth=1
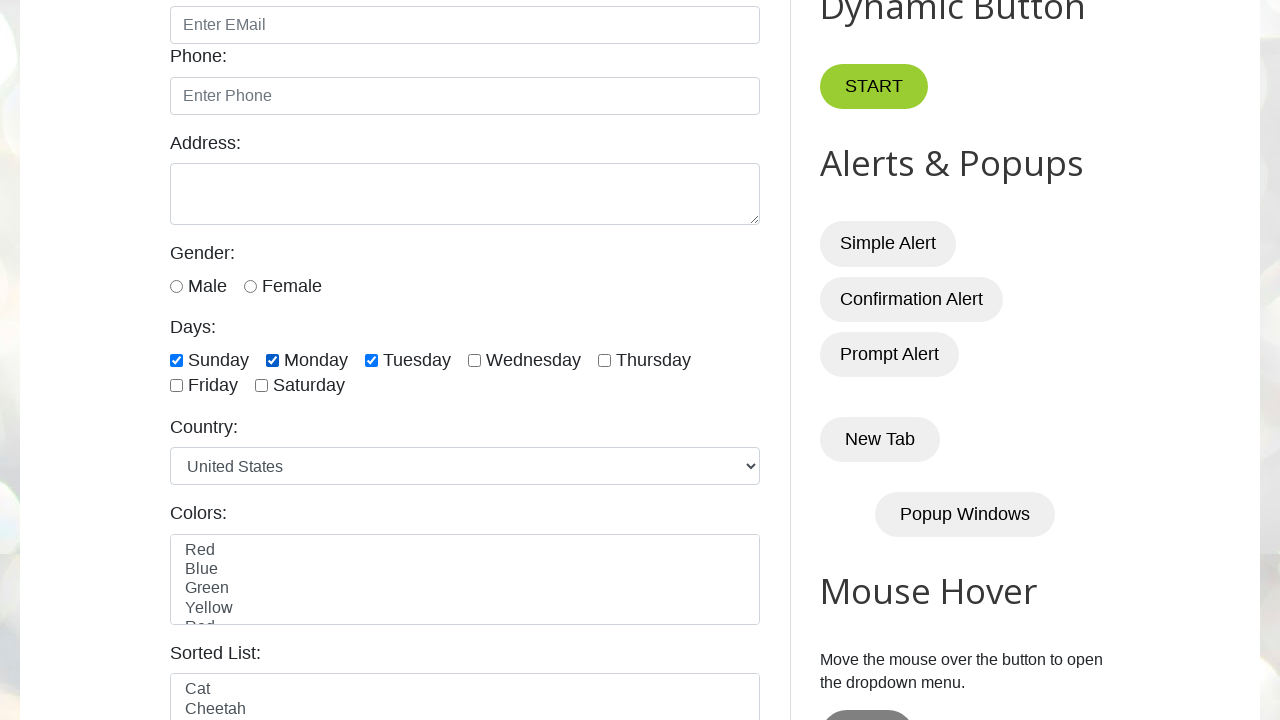

Clicked checkbox at index 2 at (372, 360) on input.form-check-input[type='checkbox'] >> nth=2
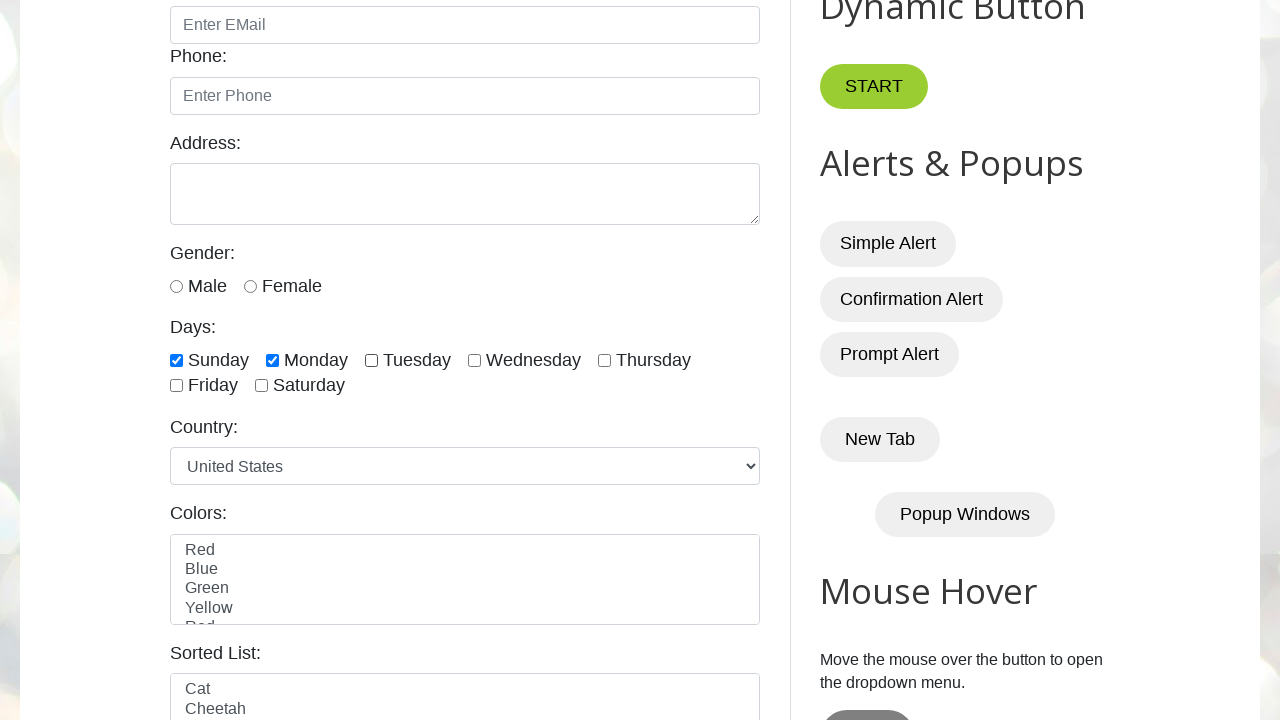

Clicked checkbox at index 3 at (474, 360) on input.form-check-input[type='checkbox'] >> nth=3
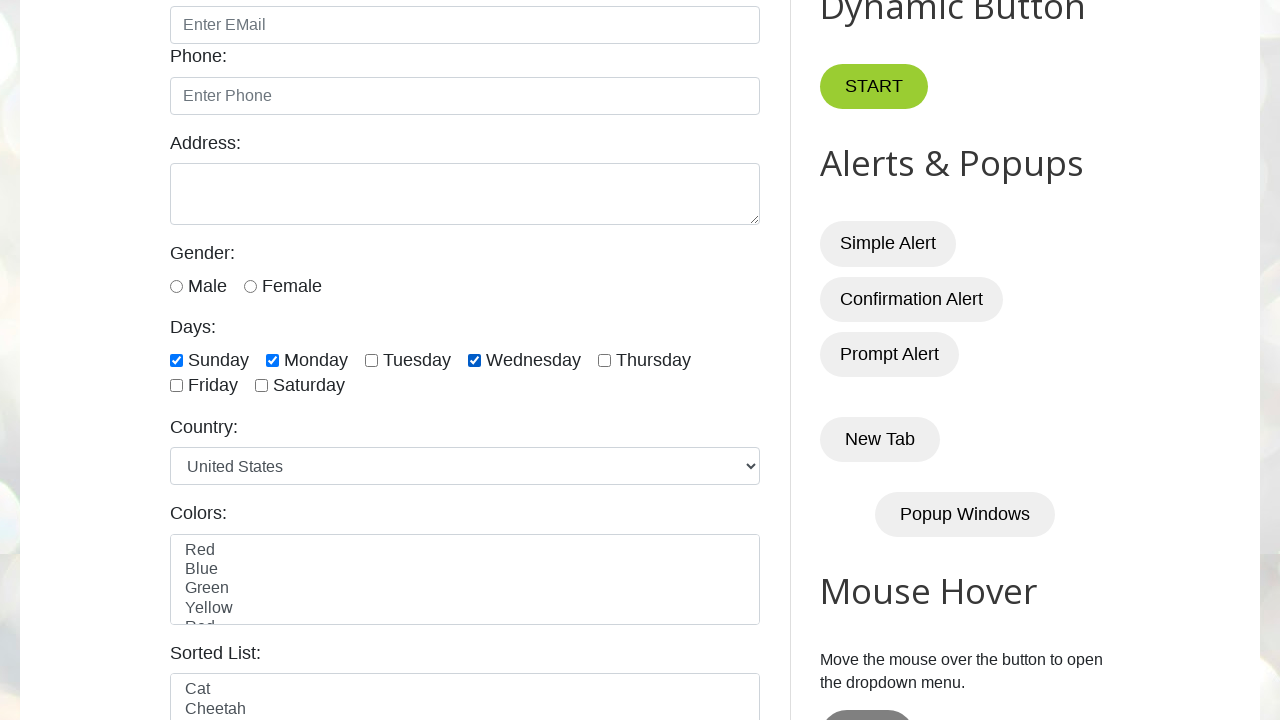

Clicked checkbox at index 4 at (604, 360) on input.form-check-input[type='checkbox'] >> nth=4
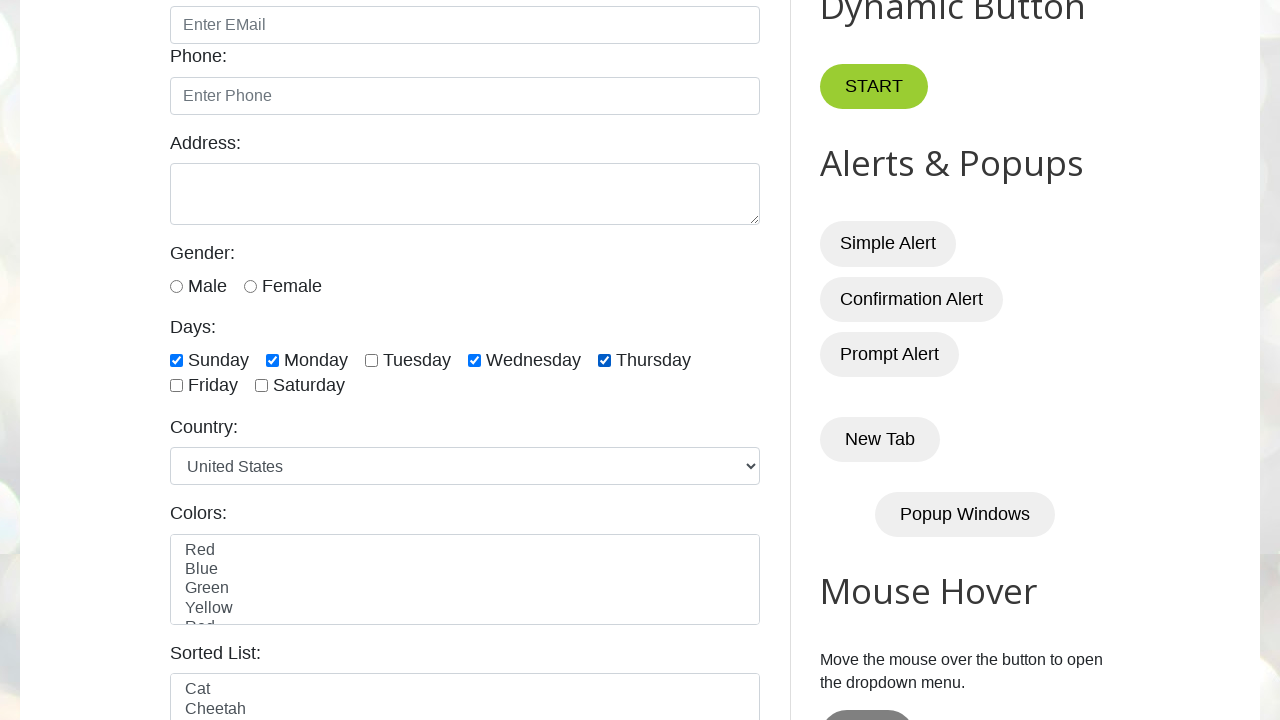

Clicked checkbox at index 5 at (176, 386) on input.form-check-input[type='checkbox'] >> nth=5
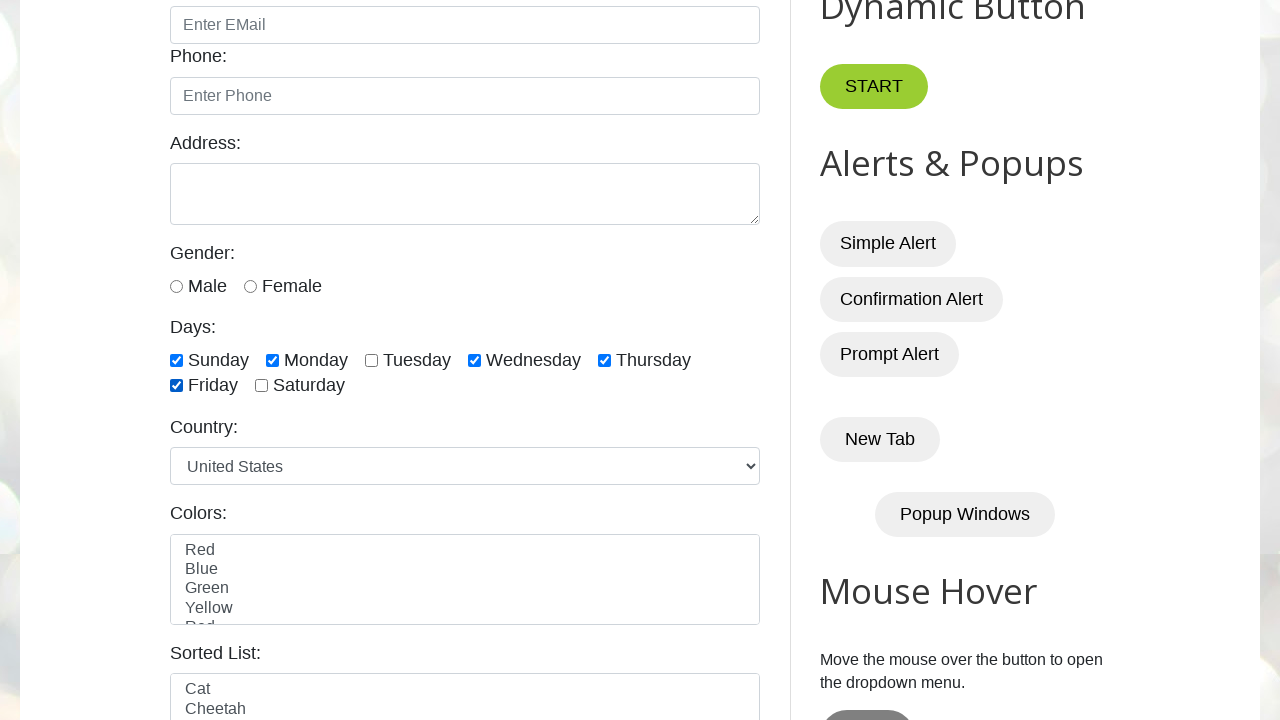

Clicked checkbox at index 6 at (262, 386) on input.form-check-input[type='checkbox'] >> nth=6
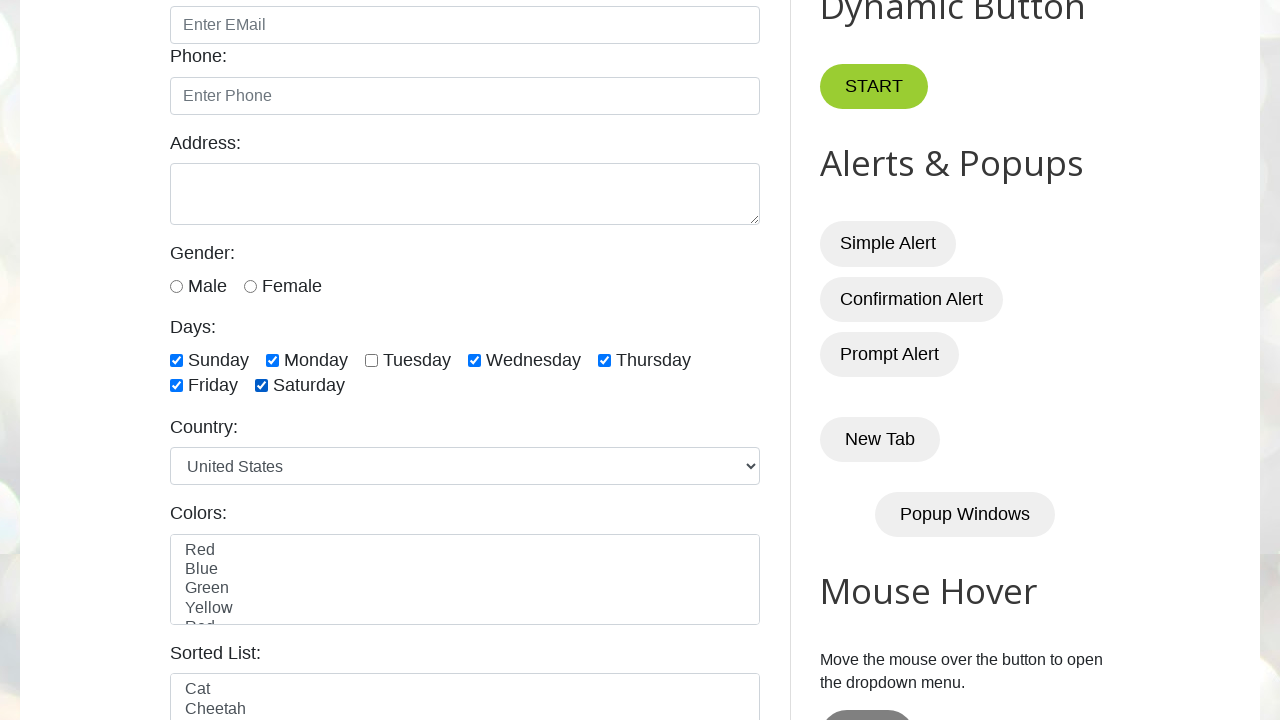

Retrieved checkbox ID: sunday
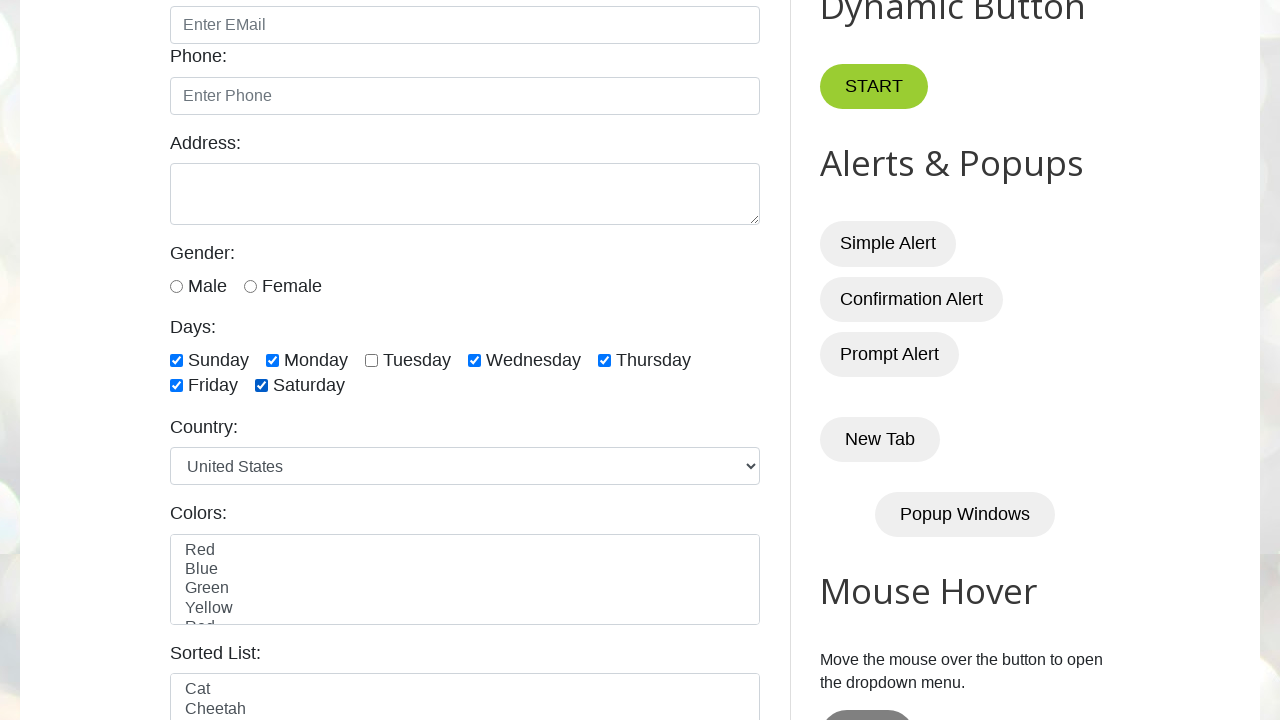

Selected checkbox for sunday at (176, 360) on input.form-check-input[type='checkbox'] >> nth=0
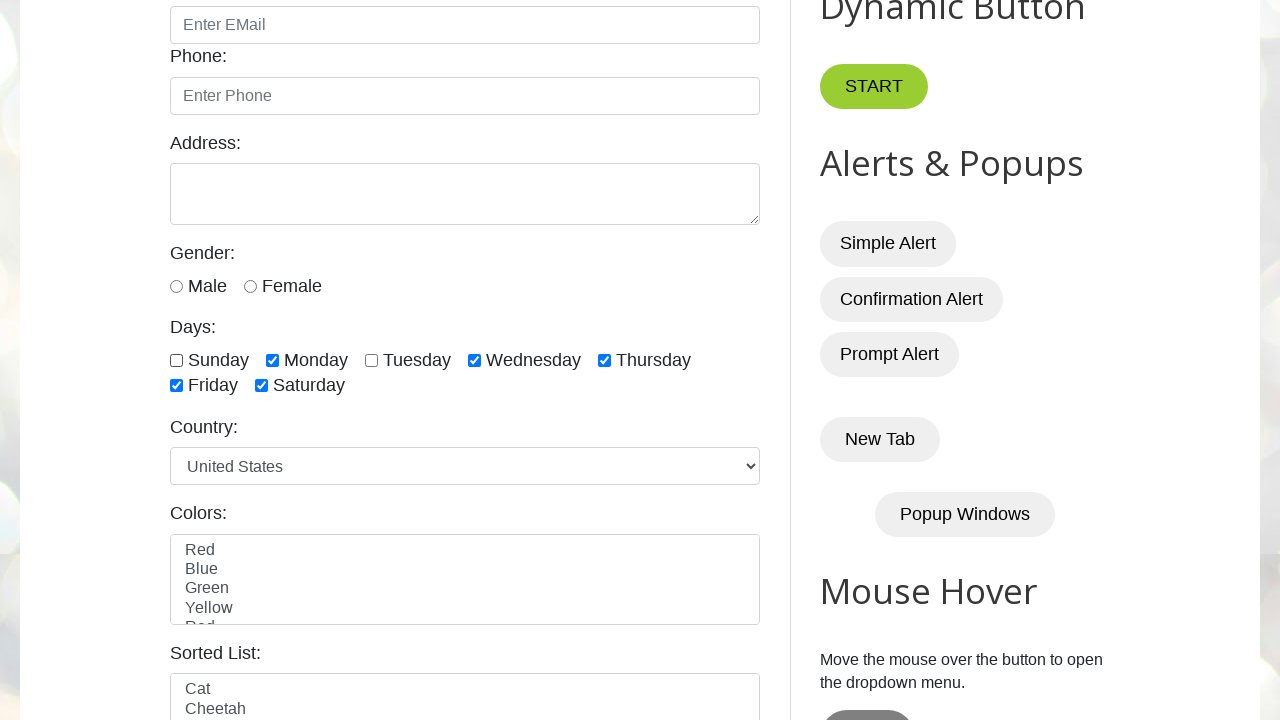

Retrieved checkbox ID: monday
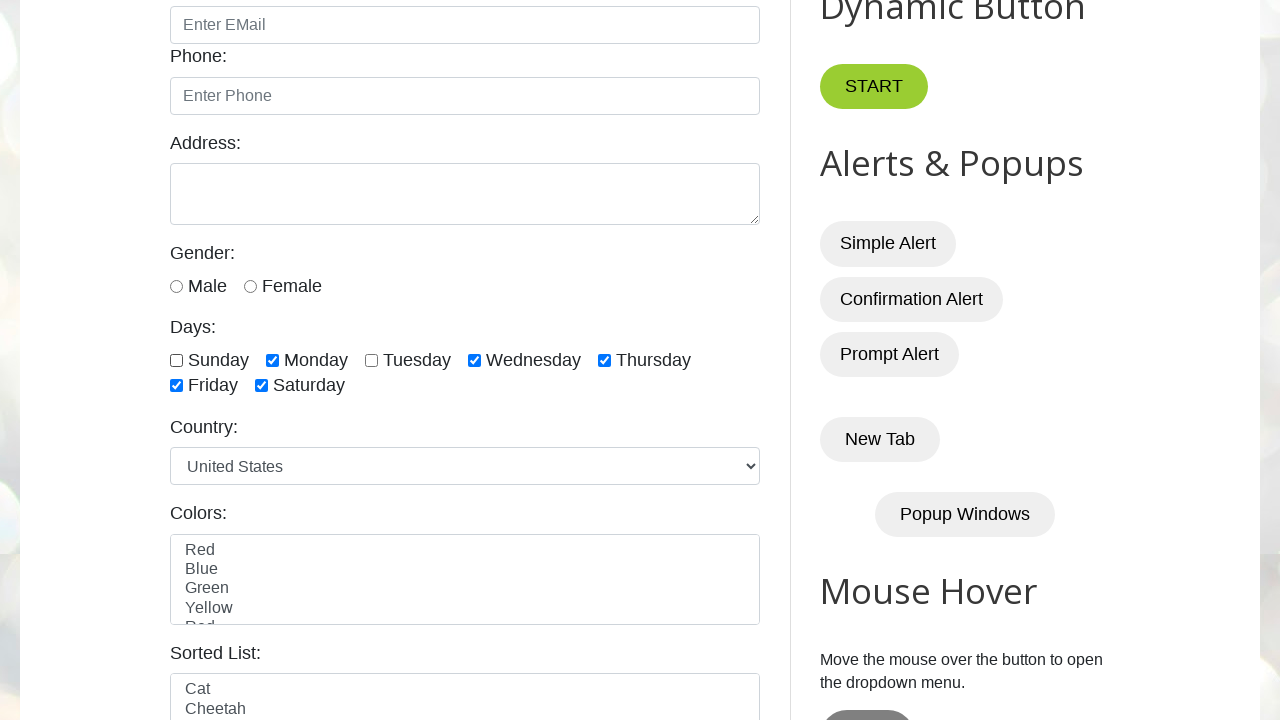

Retrieved checkbox ID: tuesday
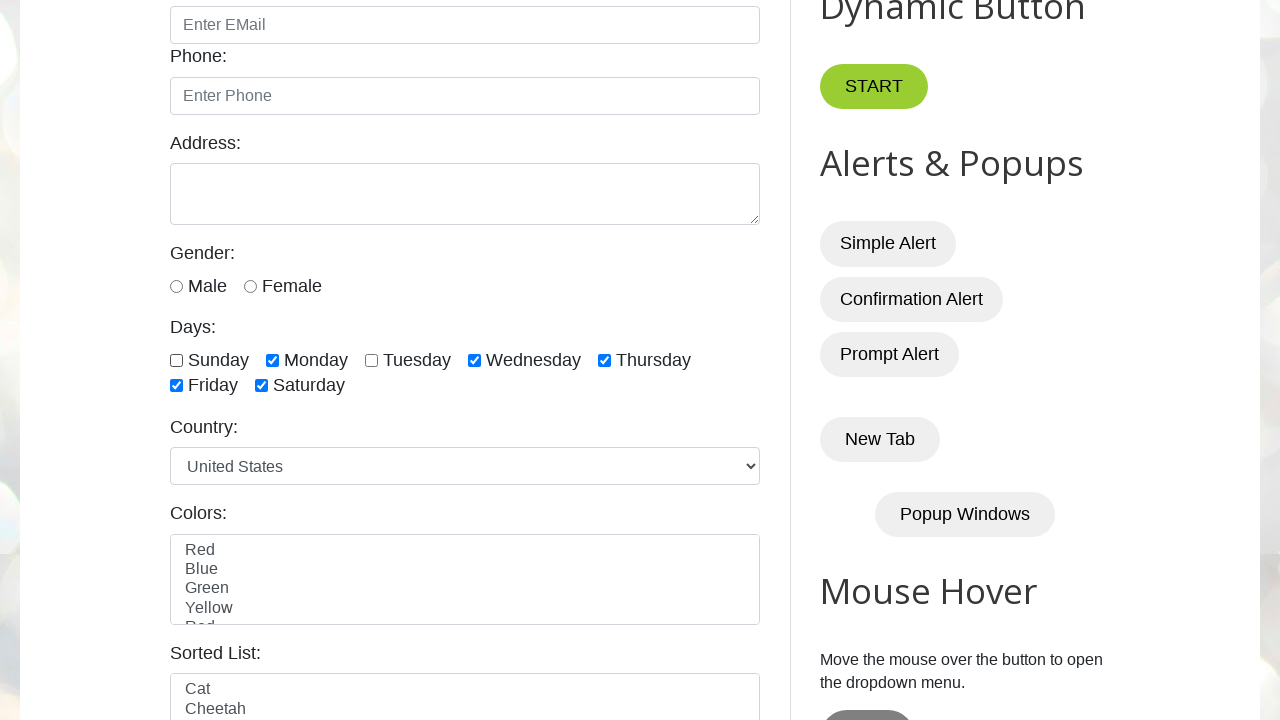

Retrieved checkbox ID: wednesday
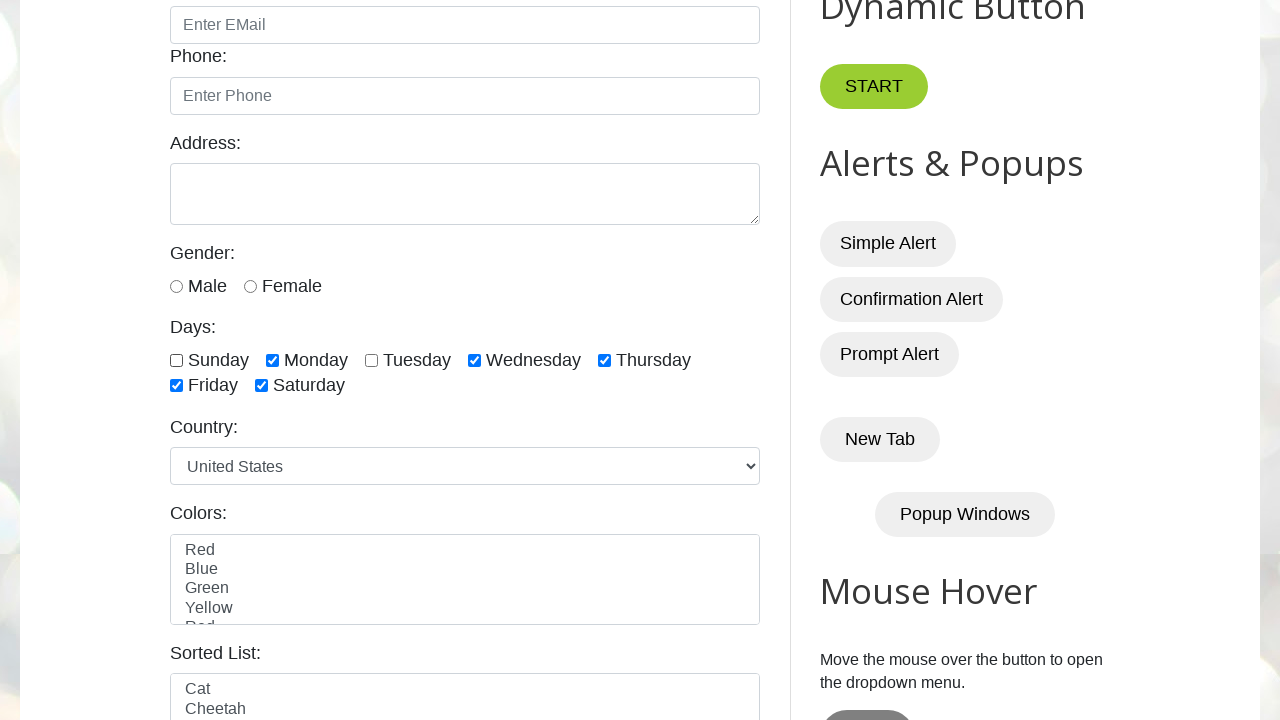

Retrieved checkbox ID: thursday
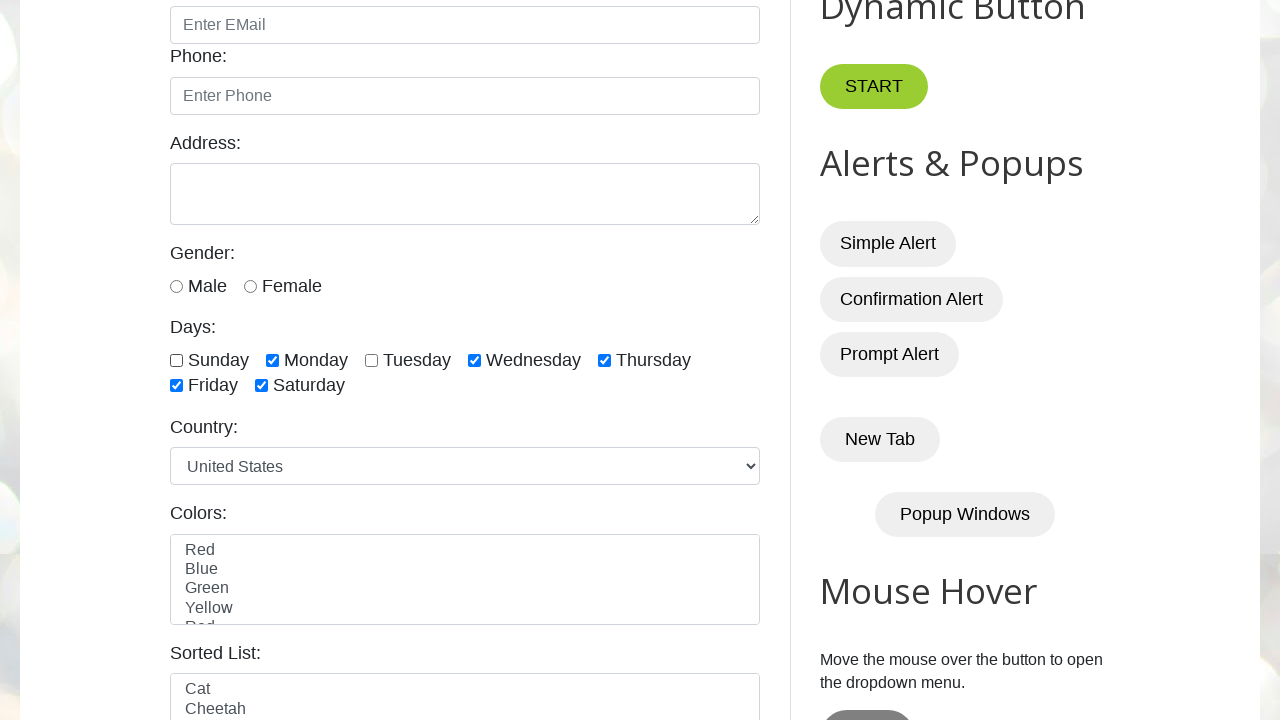

Selected checkbox for thursday at (604, 360) on input.form-check-input[type='checkbox'] >> nth=4
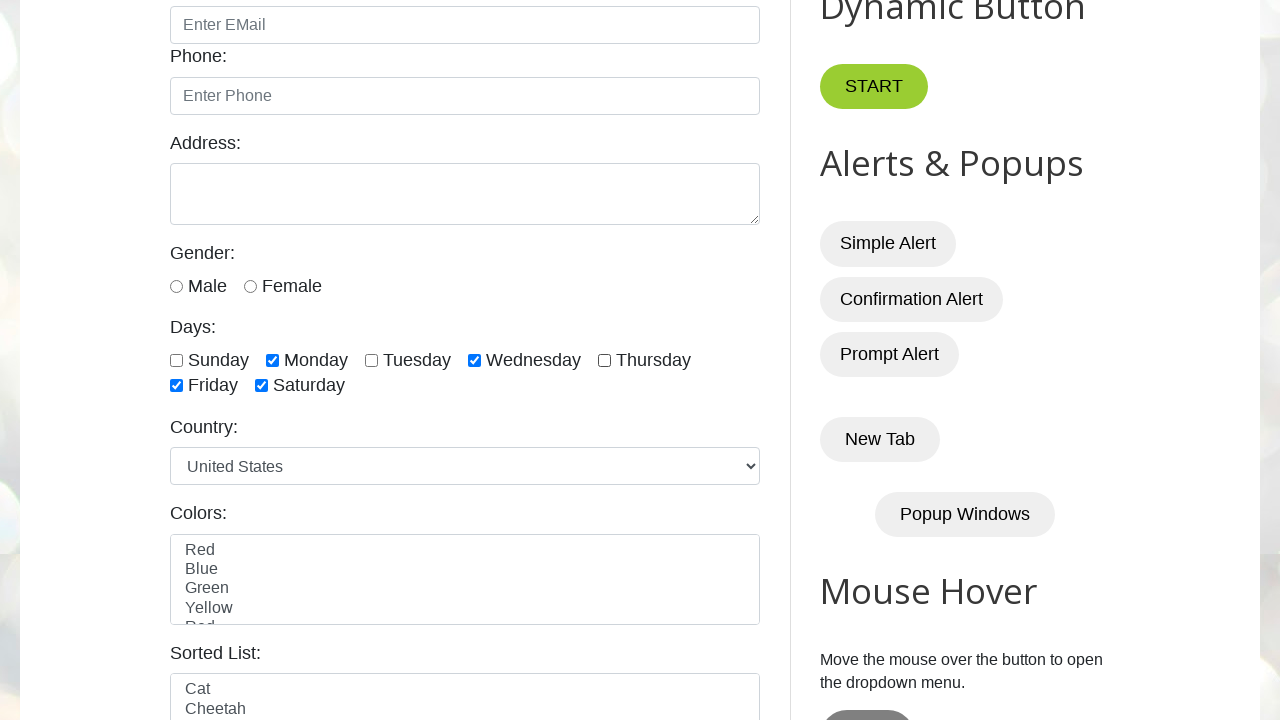

Retrieved checkbox ID: friday
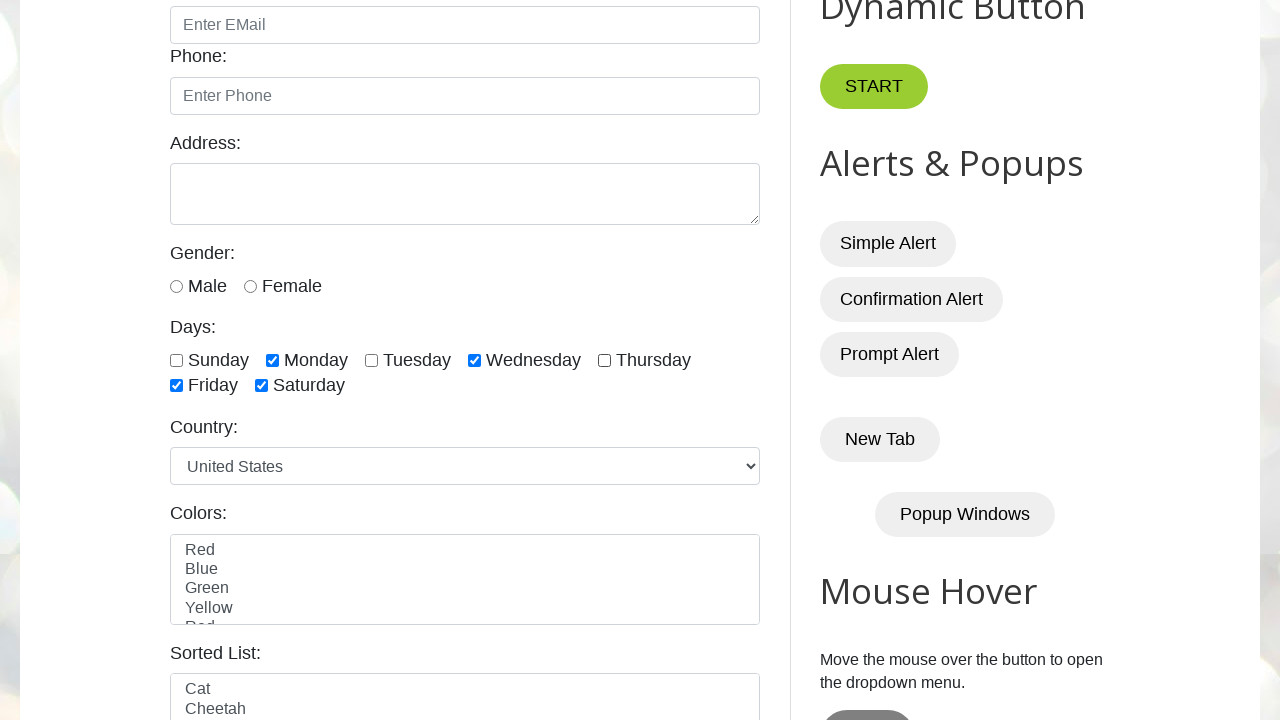

Selected checkbox for friday at (176, 386) on input.form-check-input[type='checkbox'] >> nth=5
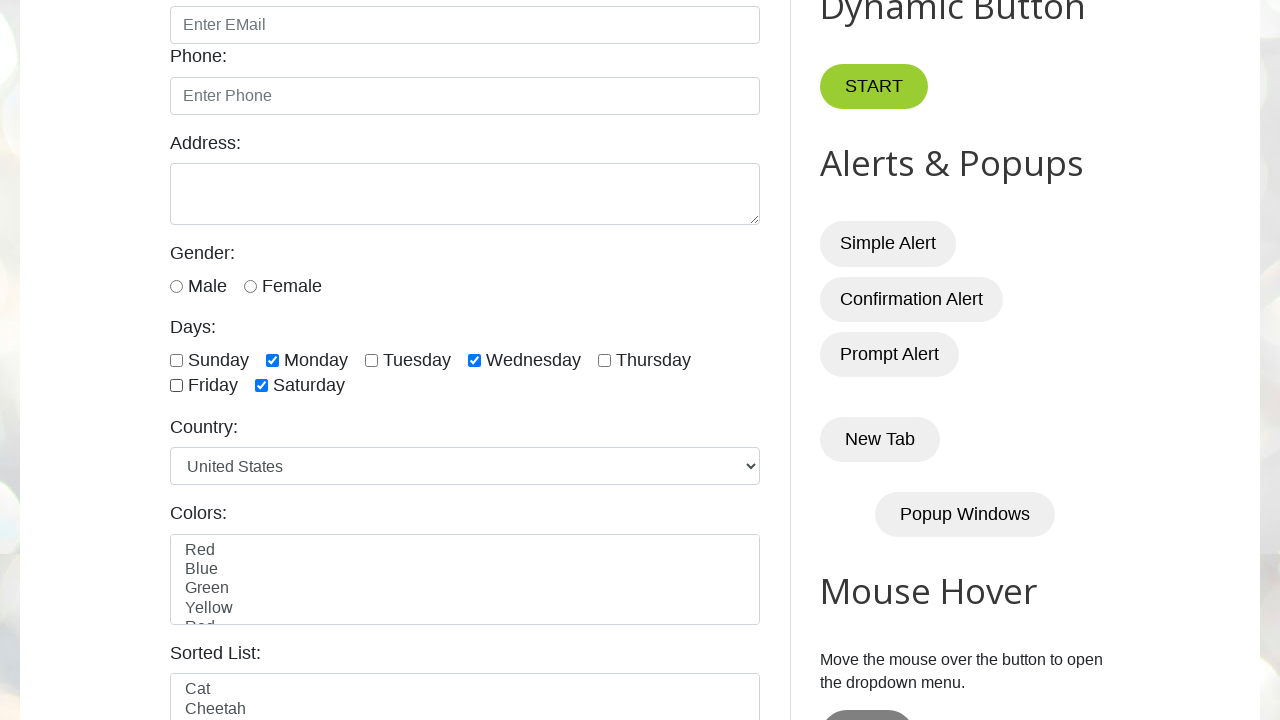

Retrieved checkbox ID: saturday
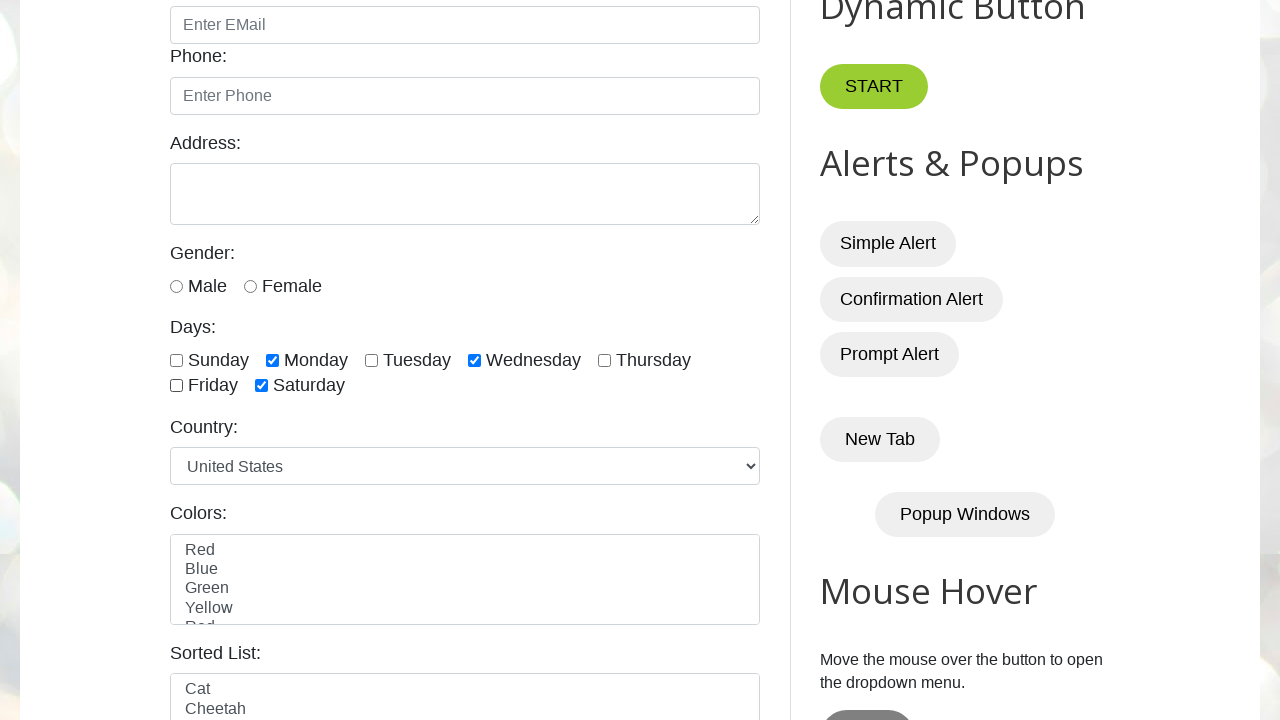

Selected last 2 checkboxes - index 5 at (176, 386) on input.form-check-input[type='checkbox'] >> nth=5
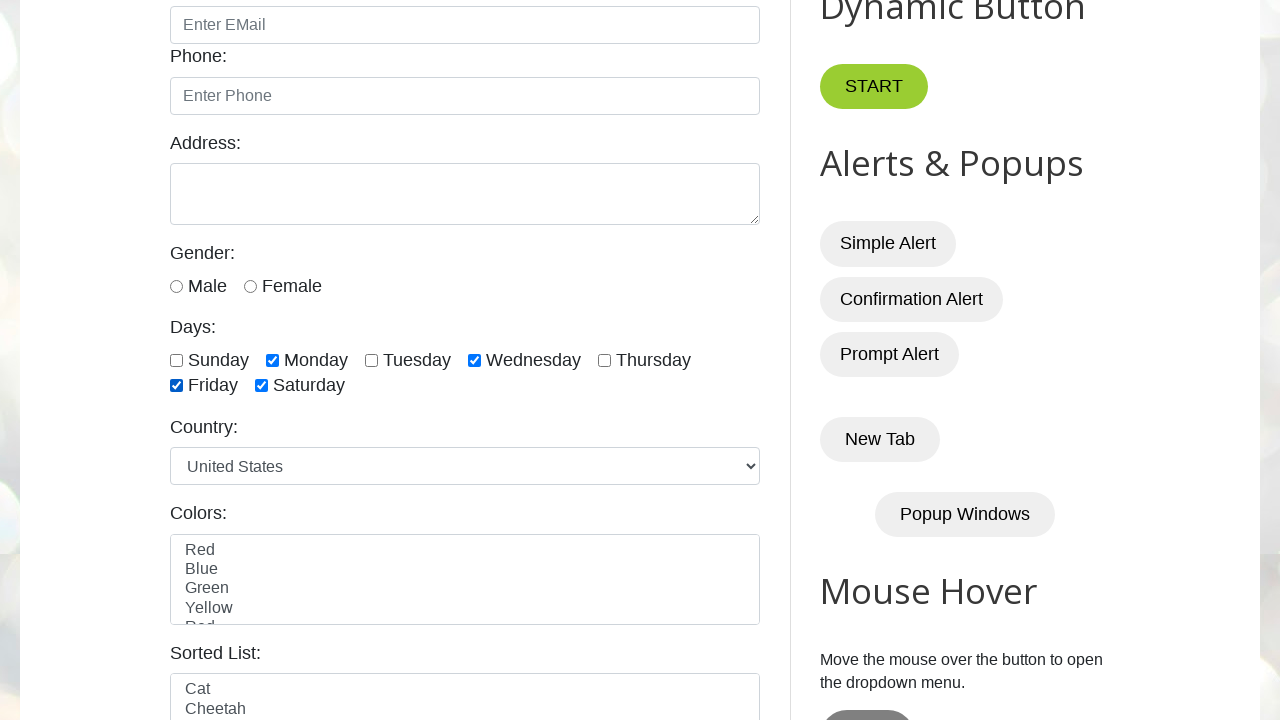

Selected last 2 checkboxes - index 6 at (262, 386) on input.form-check-input[type='checkbox'] >> nth=6
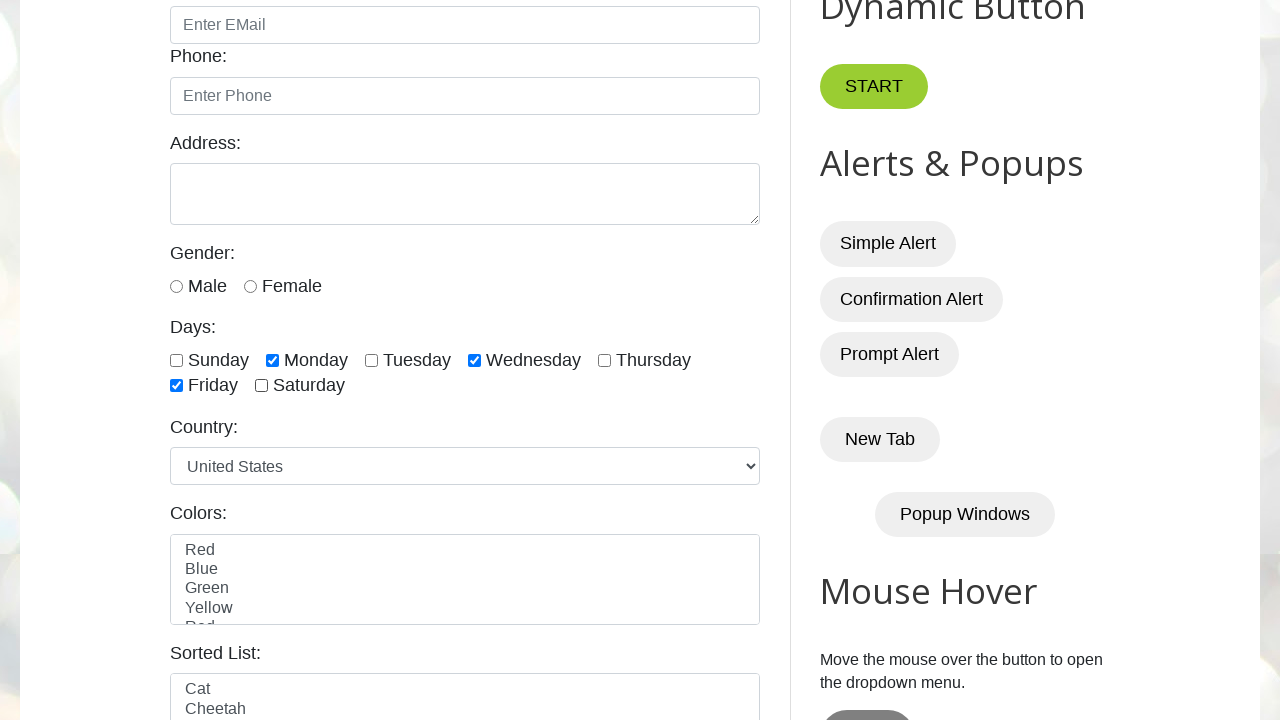

Selected first 2 checkboxes - index 0 at (176, 360) on input.form-check-input[type='checkbox'] >> nth=0
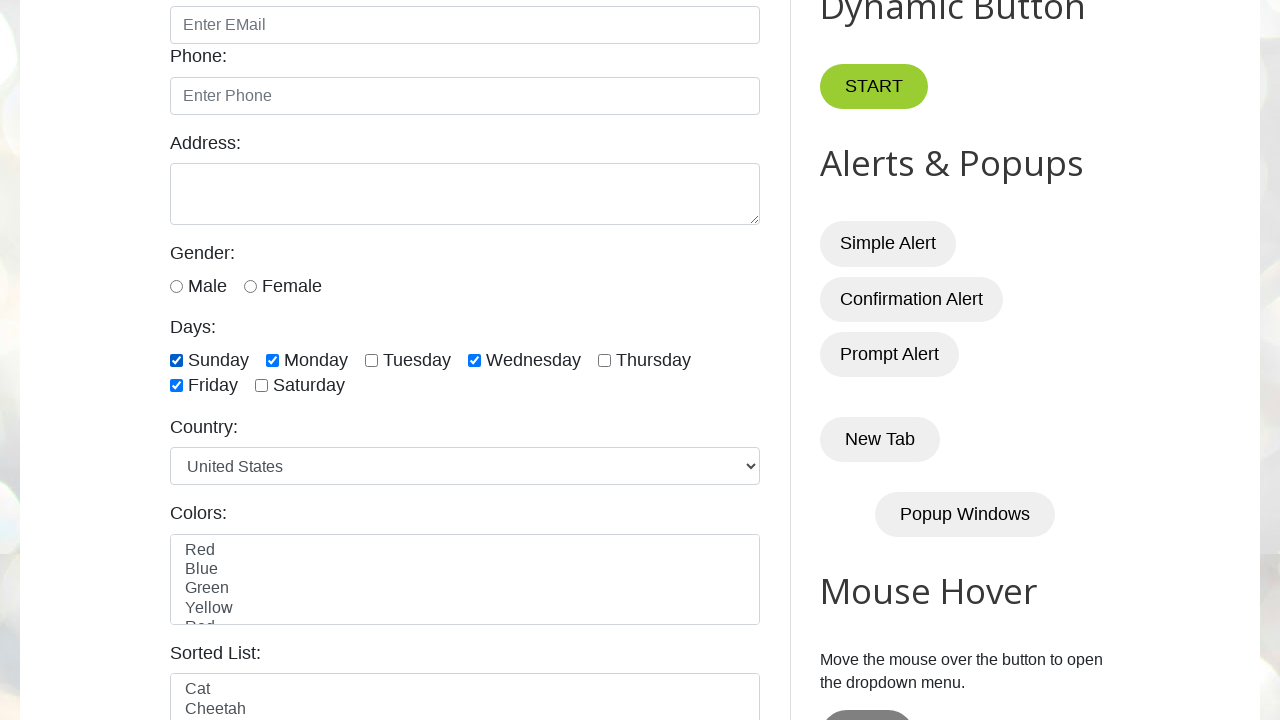

Selected first 2 checkboxes - index 1 at (272, 360) on input.form-check-input[type='checkbox'] >> nth=1
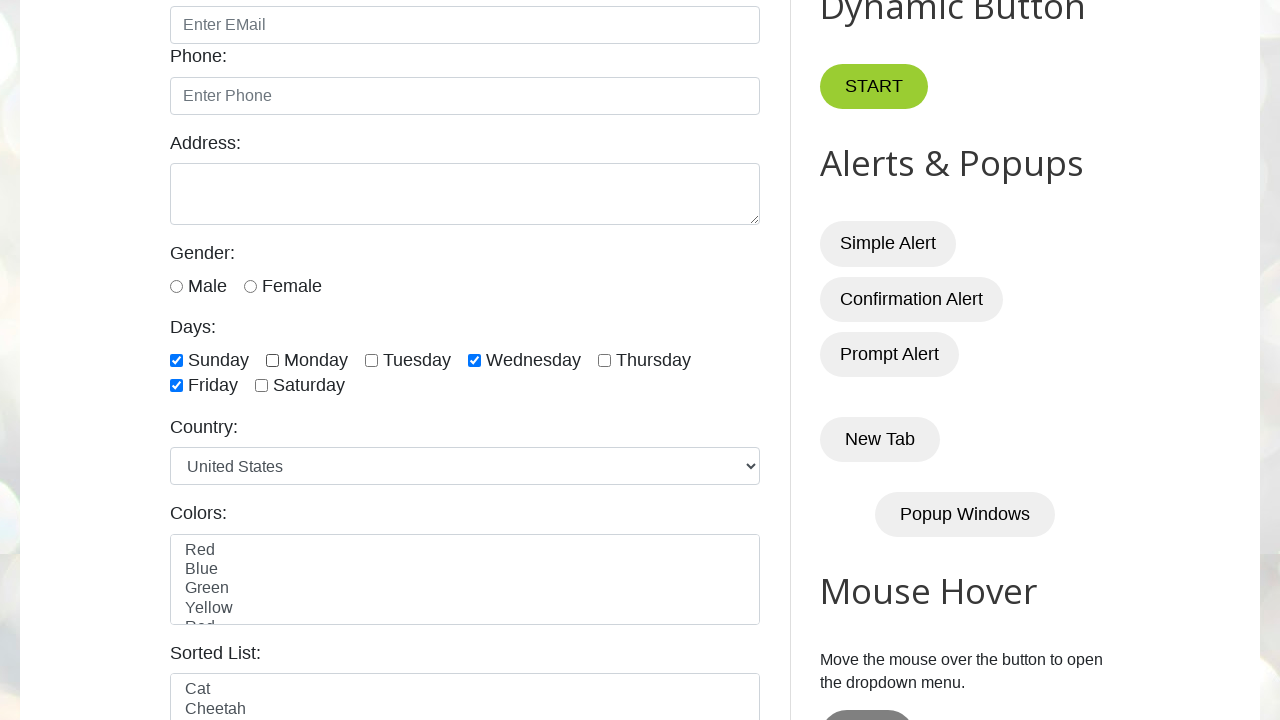

Unchecked checkbox at index 0 at (176, 360) on input.form-check-input[type='checkbox'] >> nth=0
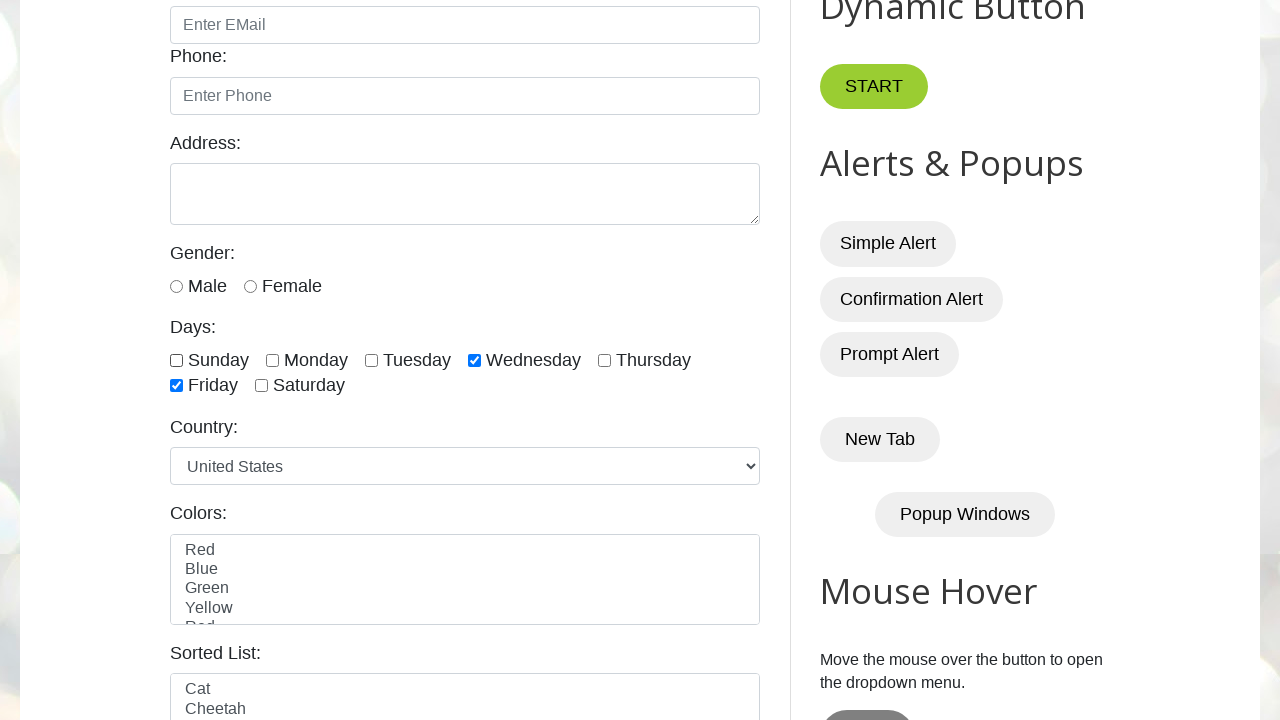

Unchecked checkbox at index 3 at (474, 360) on input.form-check-input[type='checkbox'] >> nth=3
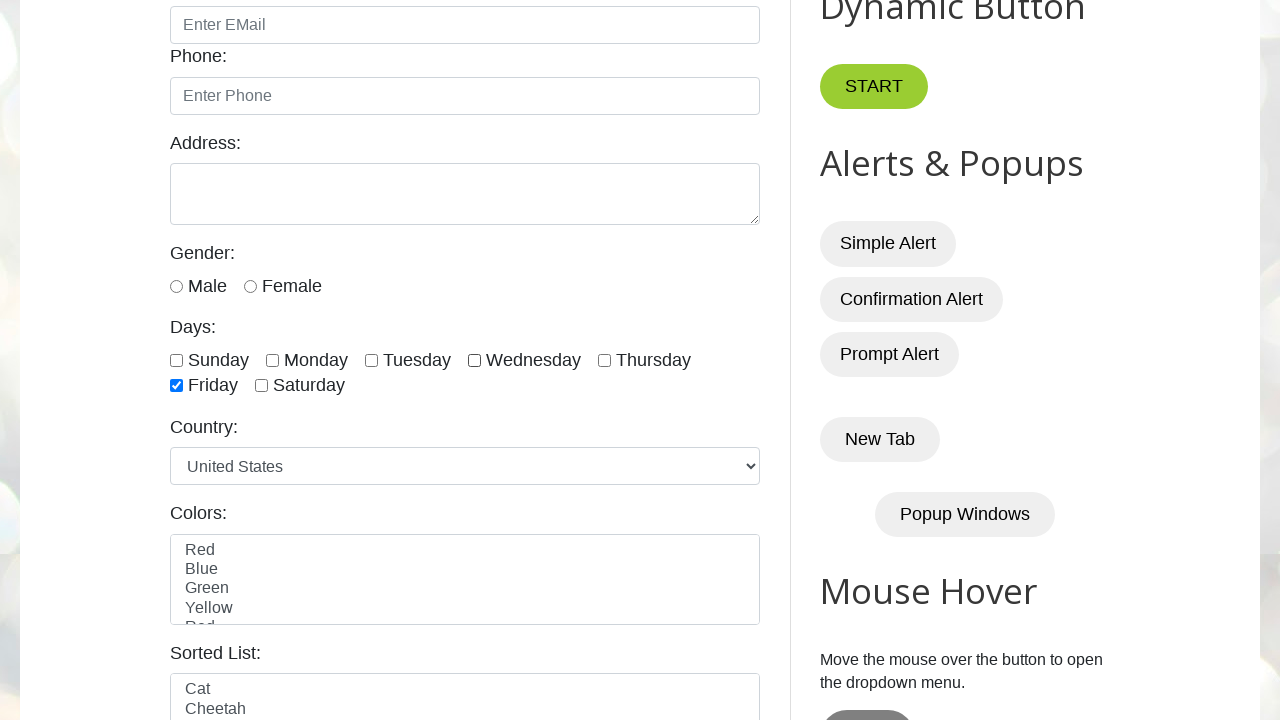

Unchecked checkbox at index 5 at (176, 386) on input.form-check-input[type='checkbox'] >> nth=5
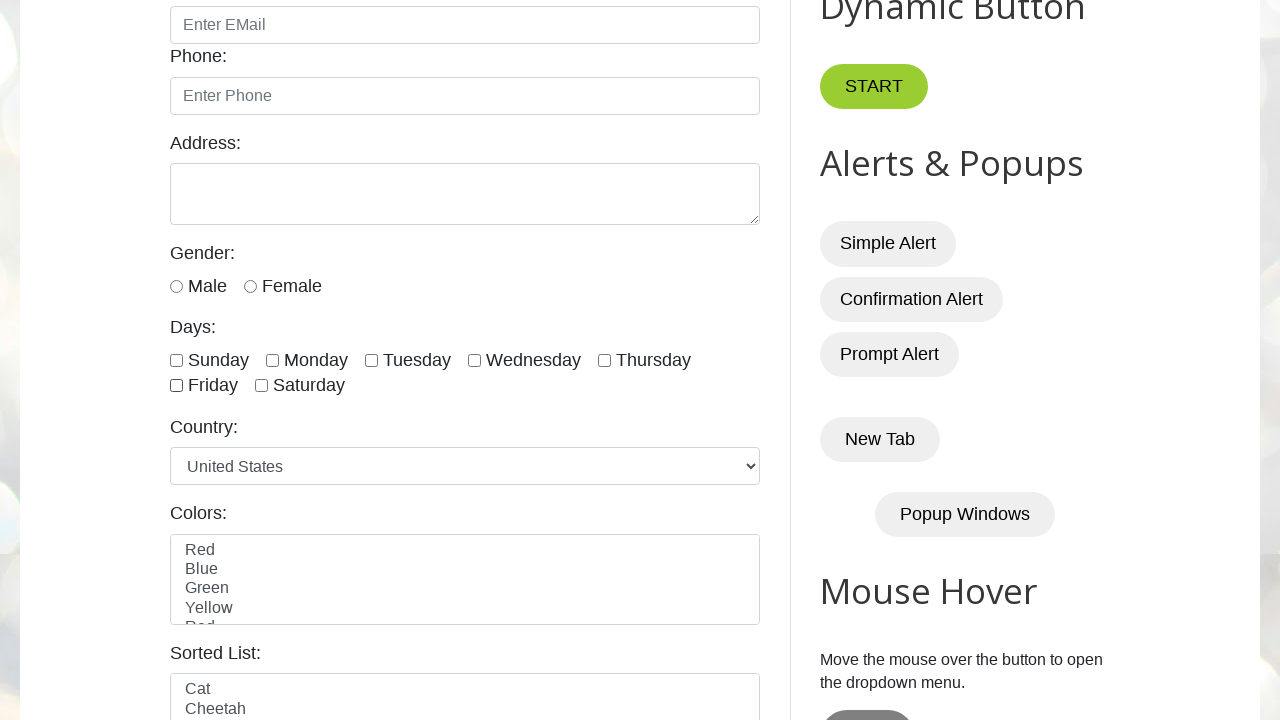

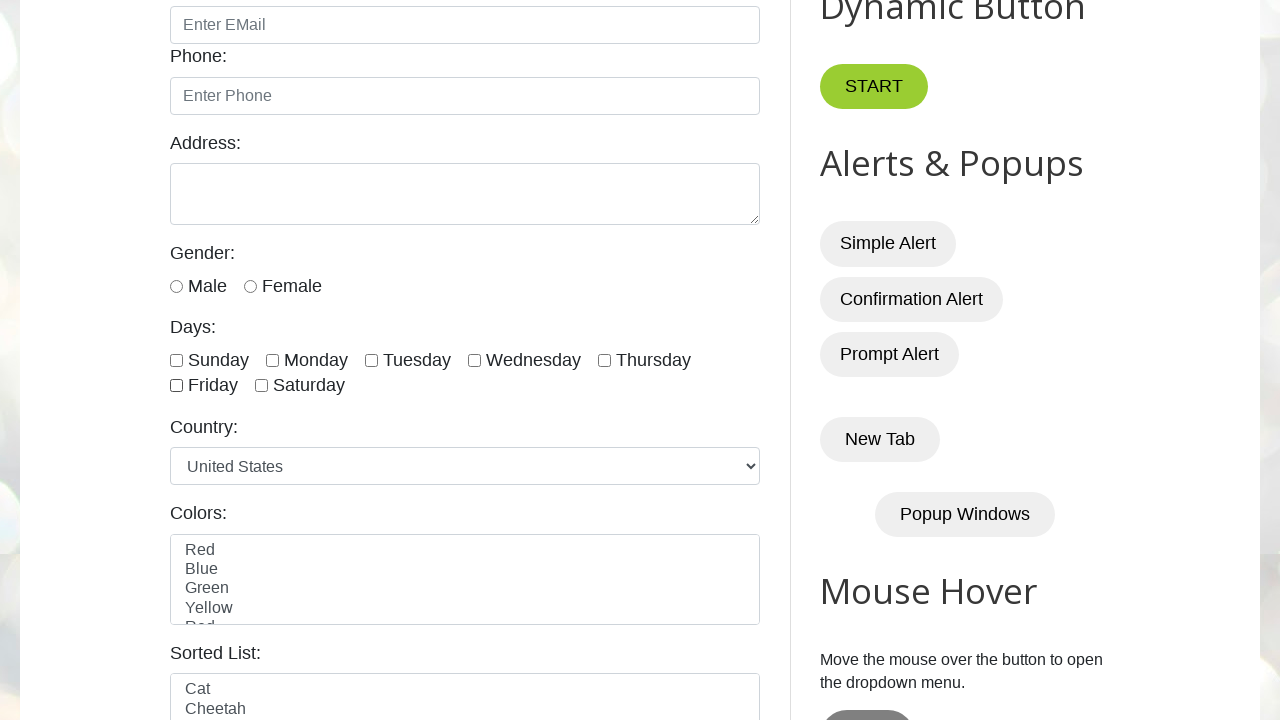